Tests a practice registration form by filling in personal information (name, email, gender, phone, date of birth), selecting subjects and hobbies, entering an address, selecting state/city dropdowns, and submitting the form. Then verifies the submitted data appears correctly in the confirmation modal.

Starting URL: https://demoqa.com/automation-practice-form

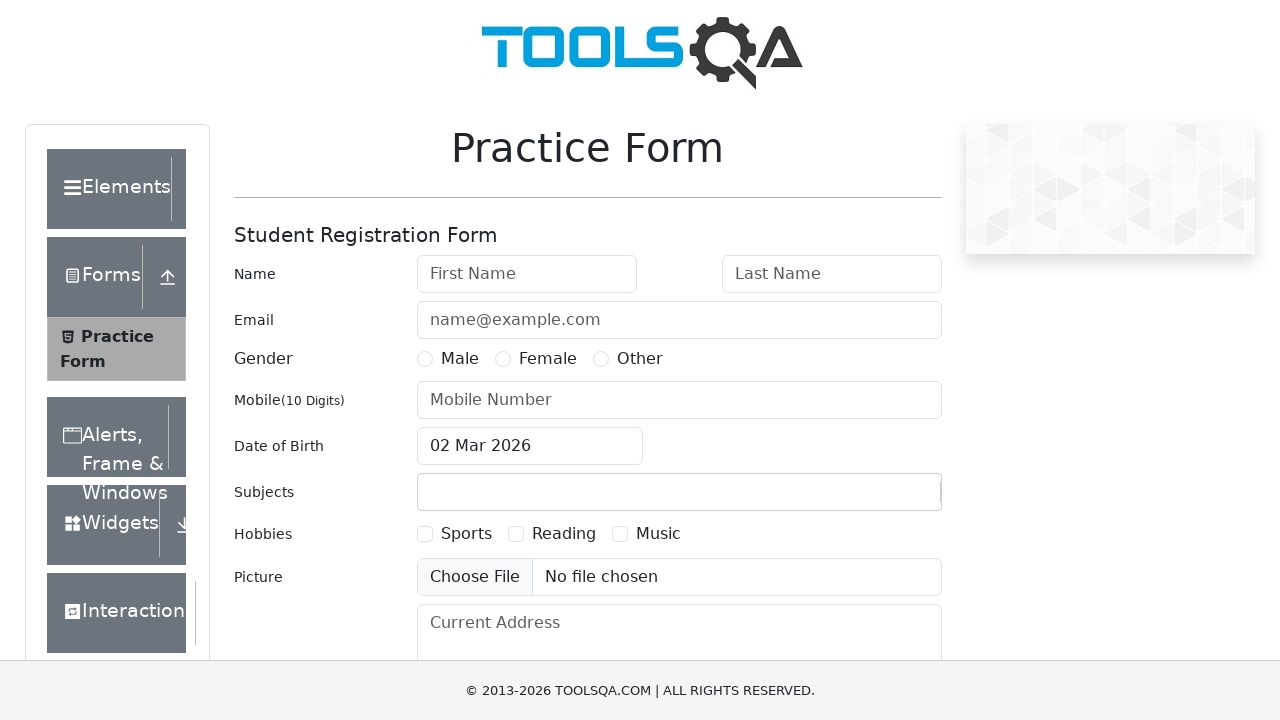

Removed fixed banner ad element
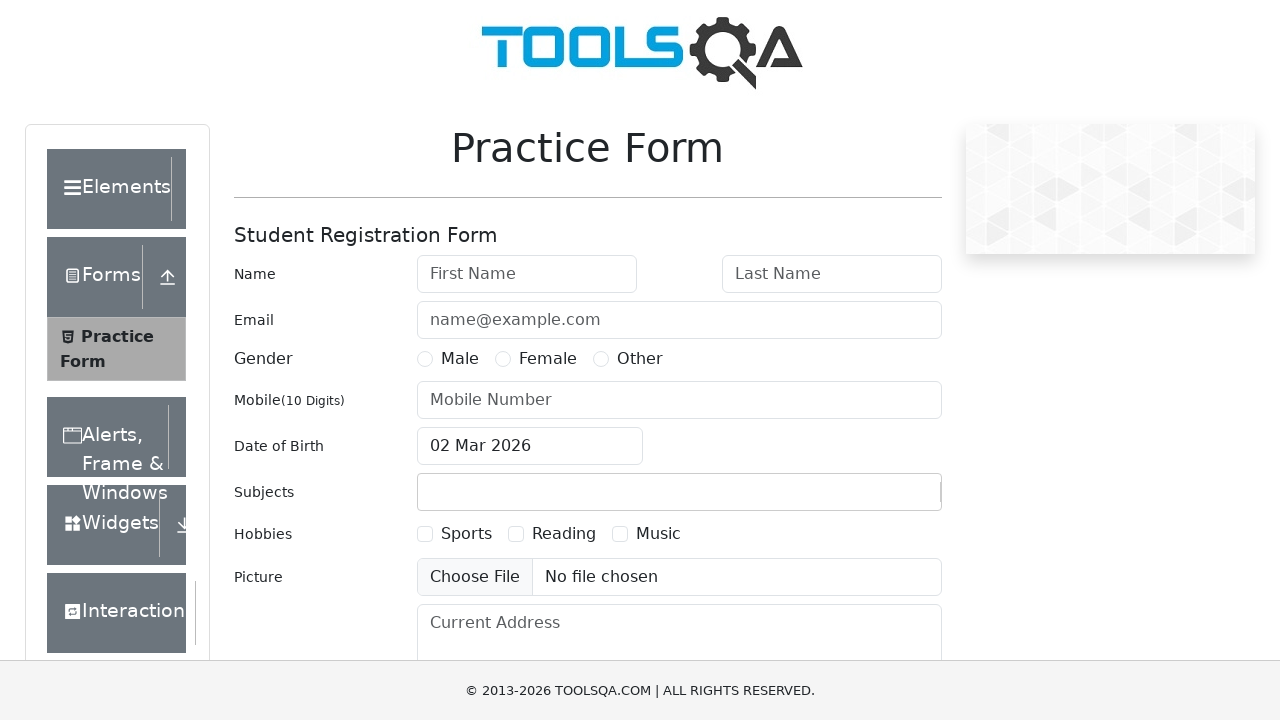

Removed footer element
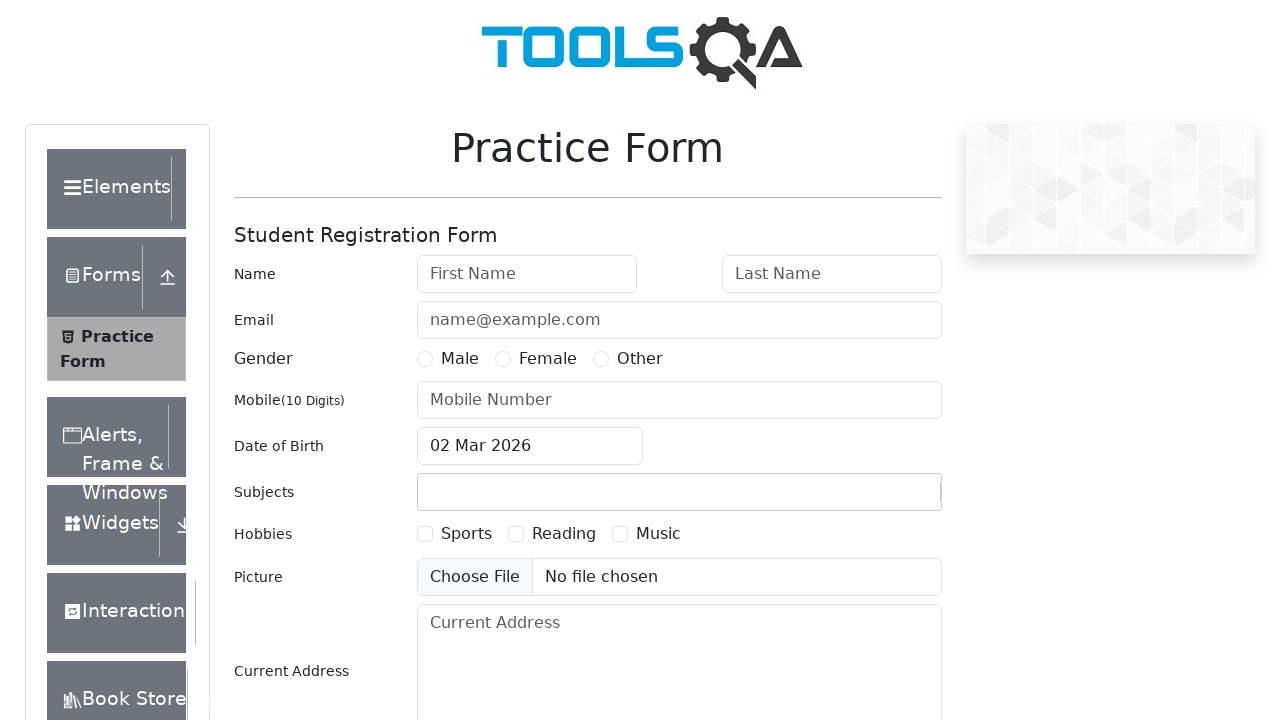

Filled first name field with 'Maria' on #firstName
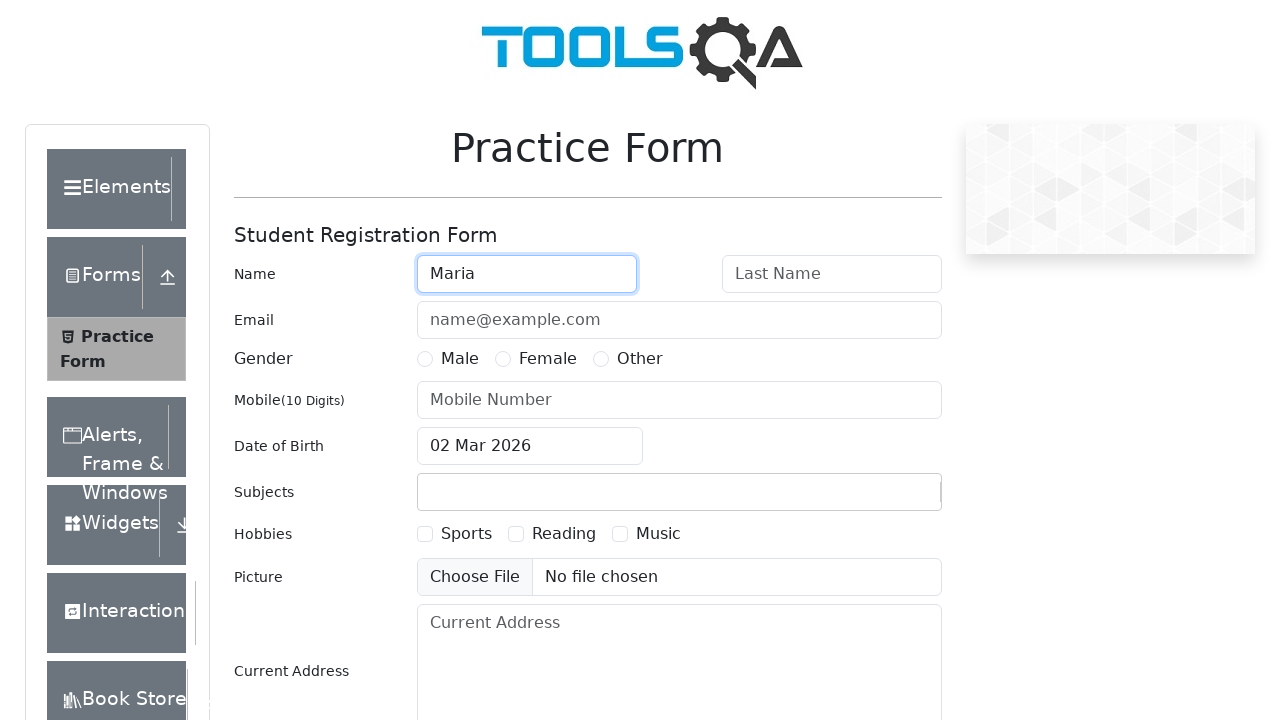

Filled last name field with 'Grishina' on #lastName
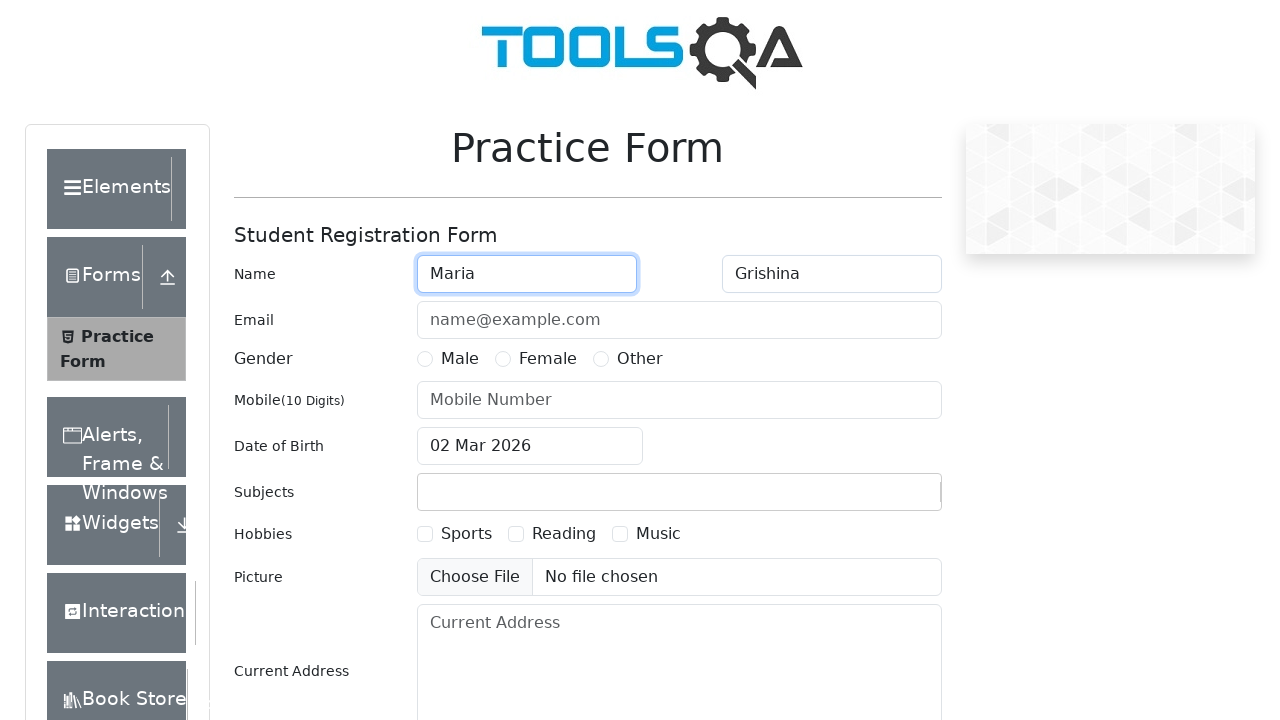

Filled email field with 'Mariann@inbox.com' on #userEmail
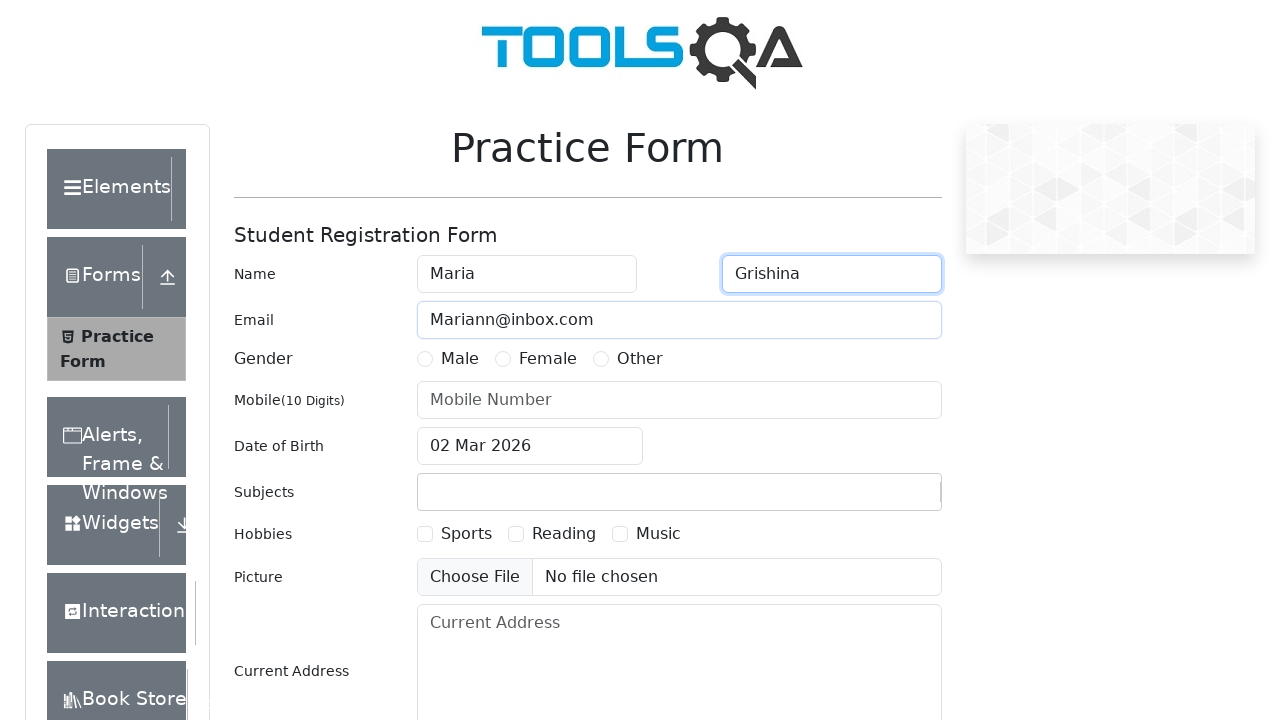

Selected 'Other' gender radio button at (640, 359) on #genterWrapper >> text=Other
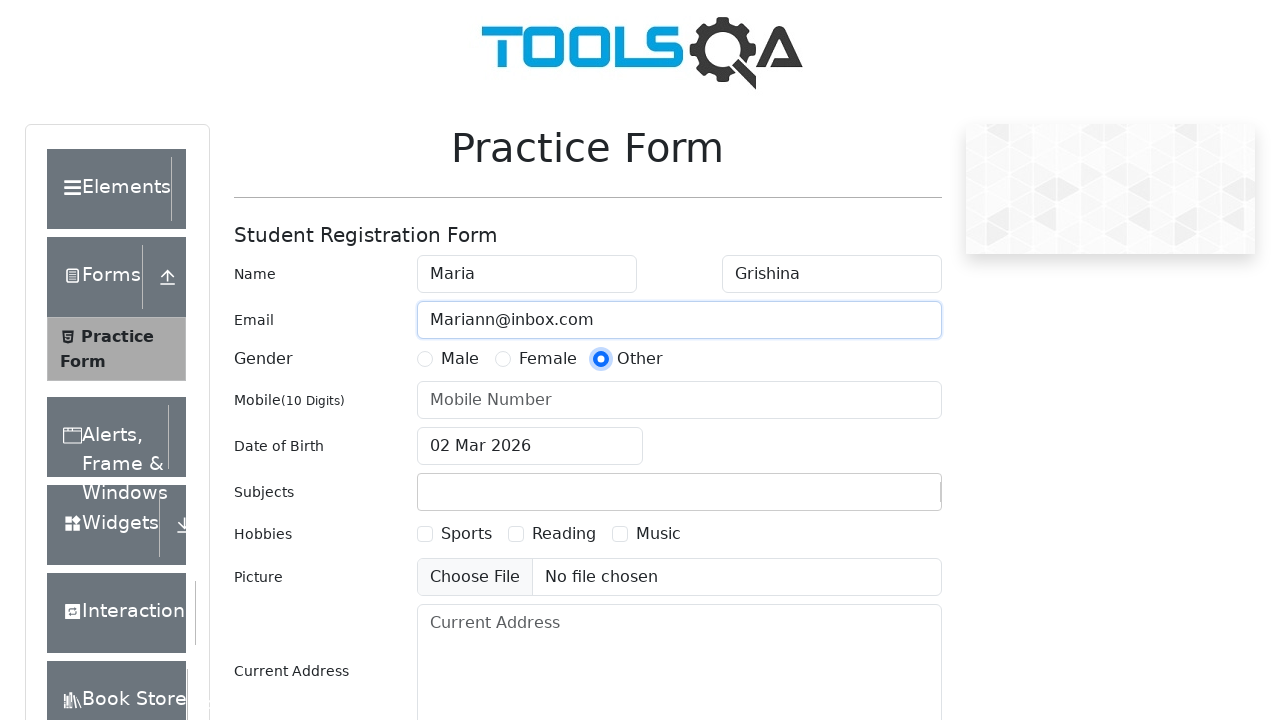

Filled phone number field with '9603447567' on #userNumber
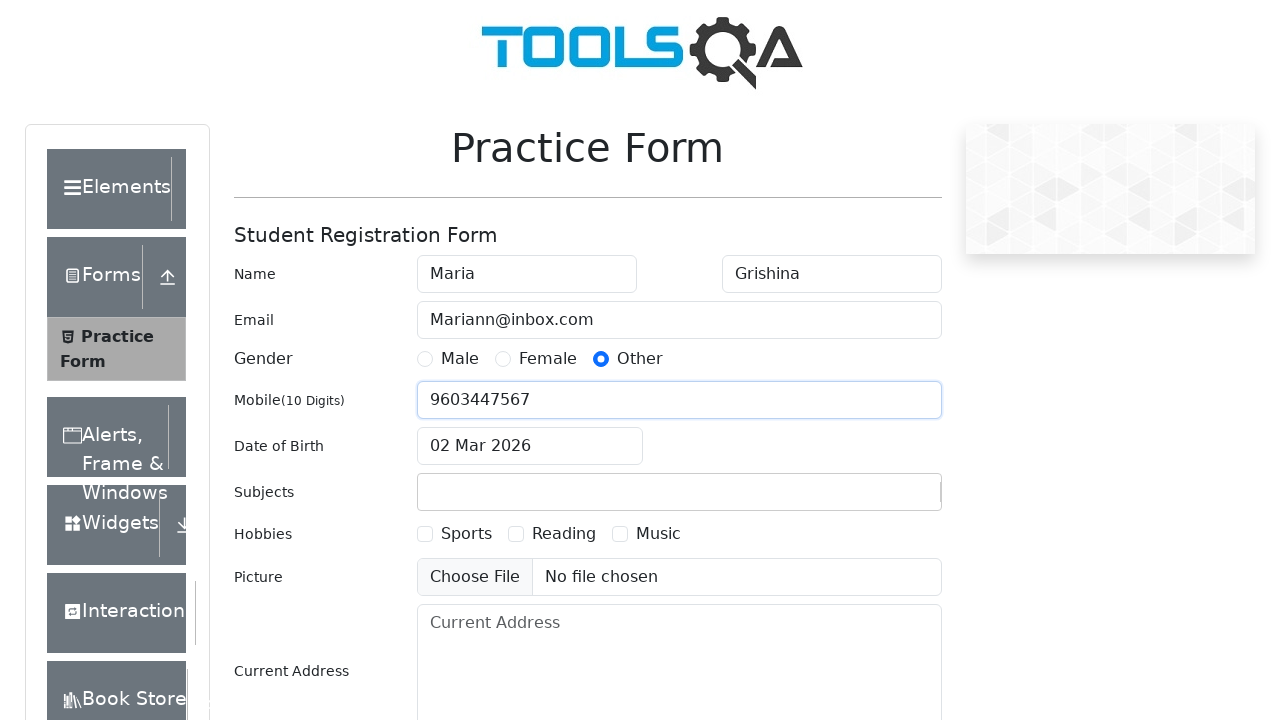

Clicked date of birth input field to open date picker at (530, 446) on #dateOfBirthInput
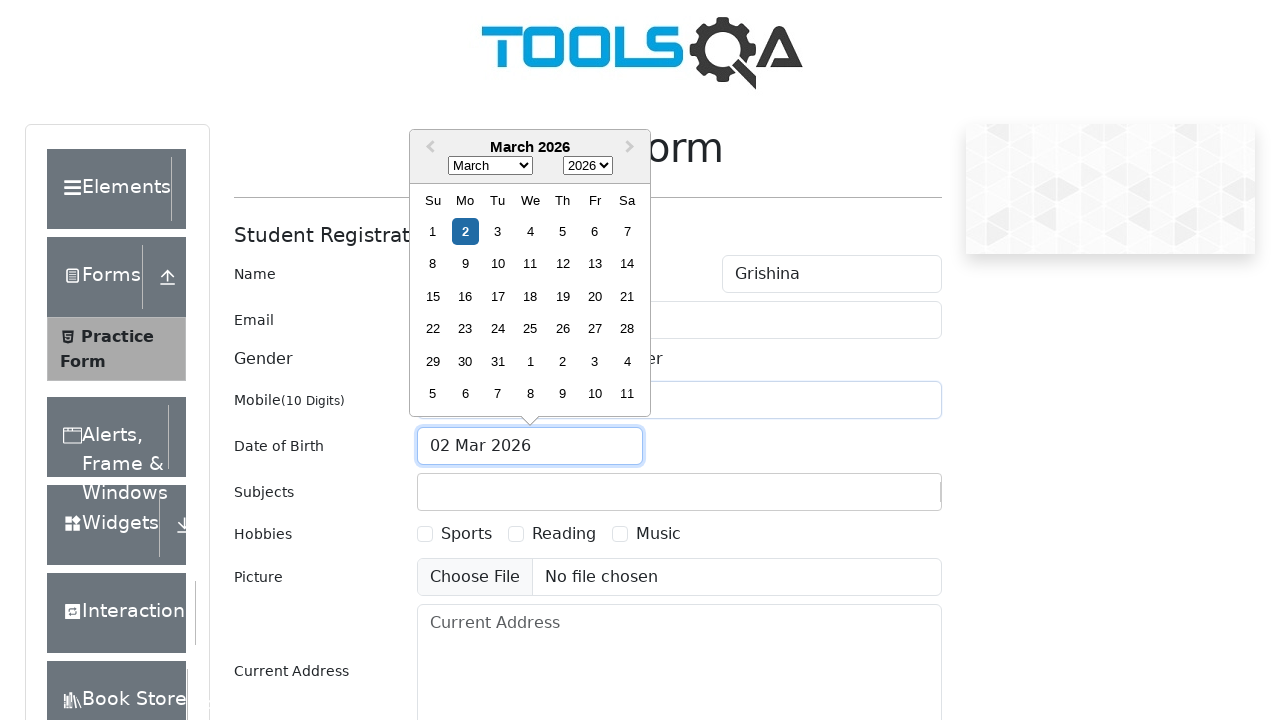

Selected May in date picker month dropdown on .react-datepicker__month-select
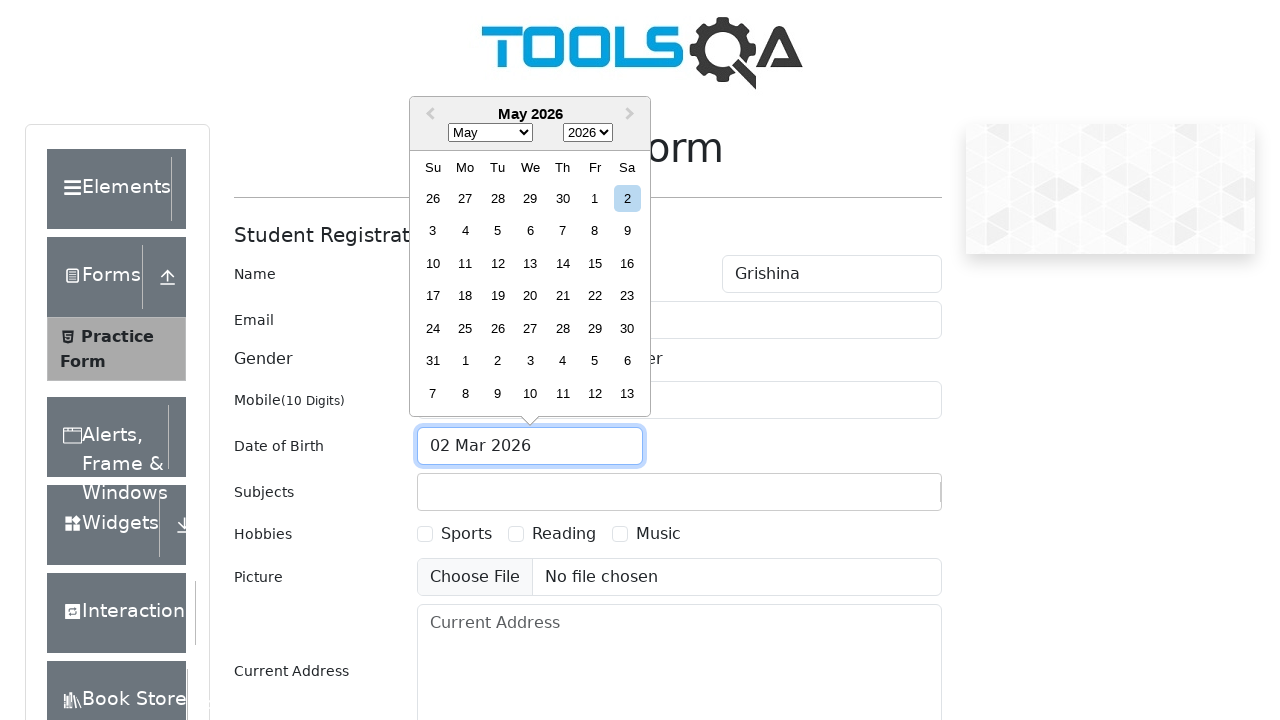

Selected 1900 in date picker year dropdown on .react-datepicker__year-select
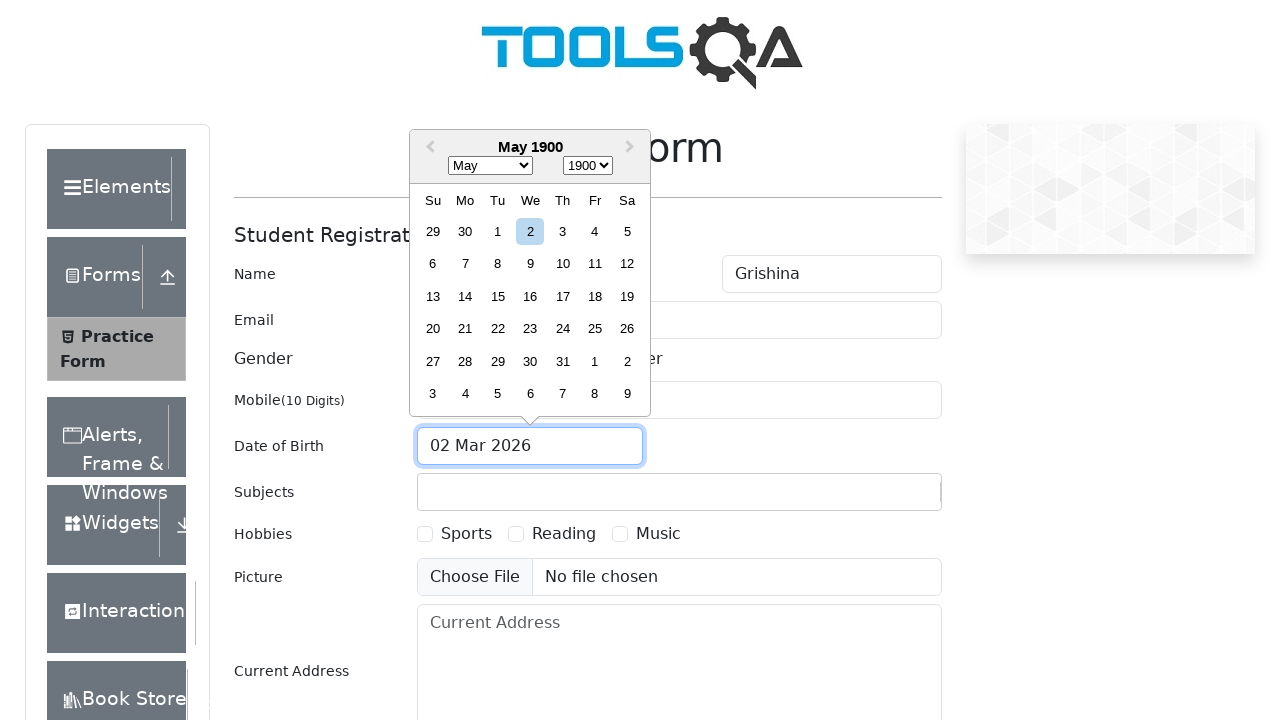

Selected day 22 in date picker at (498, 329) on div.react-datepicker__day:has-text('22'):not(.react-datepicker__day--outside-mon
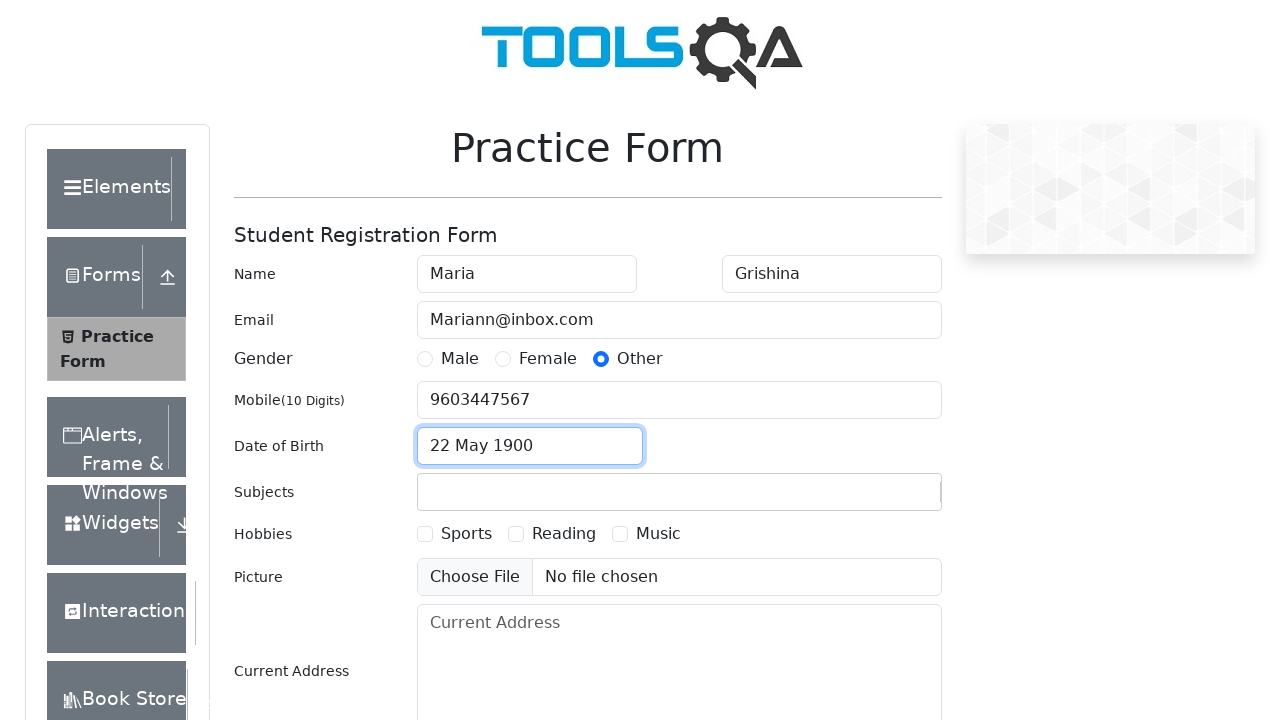

Filled subjects input field with 'Math' on #subjectsInput
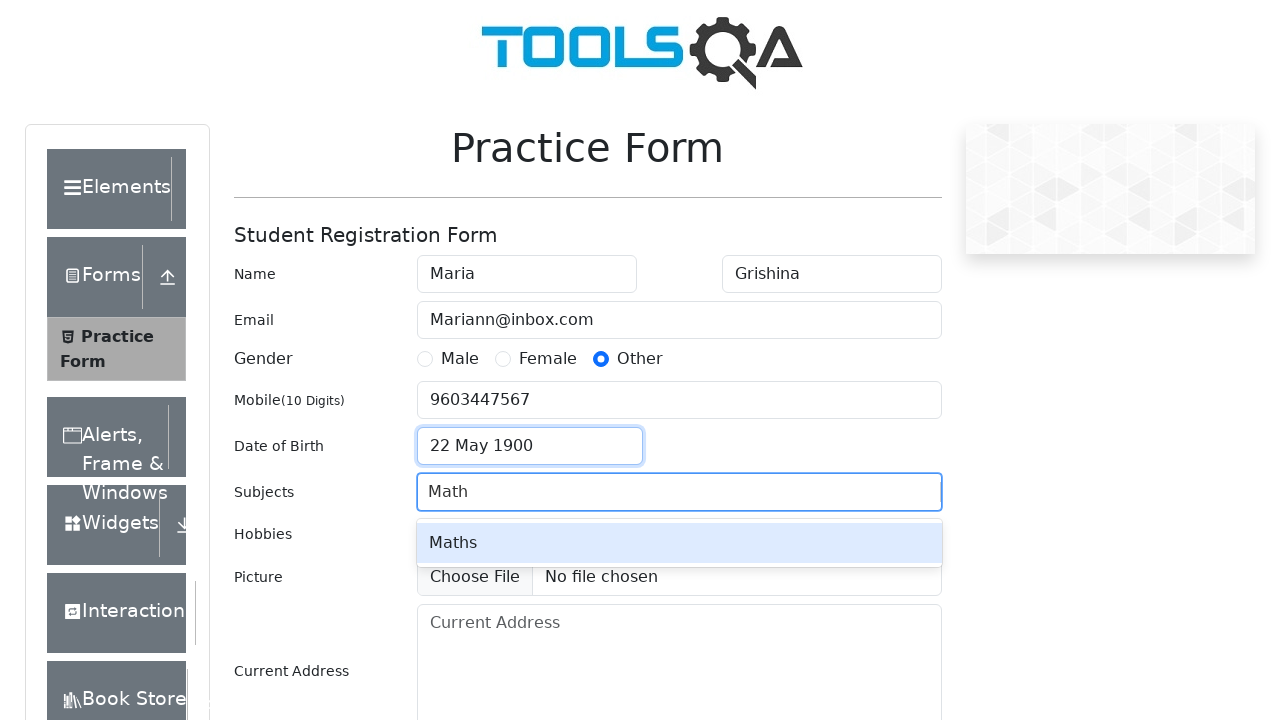

Pressed Enter to add Math subject on #subjectsInput
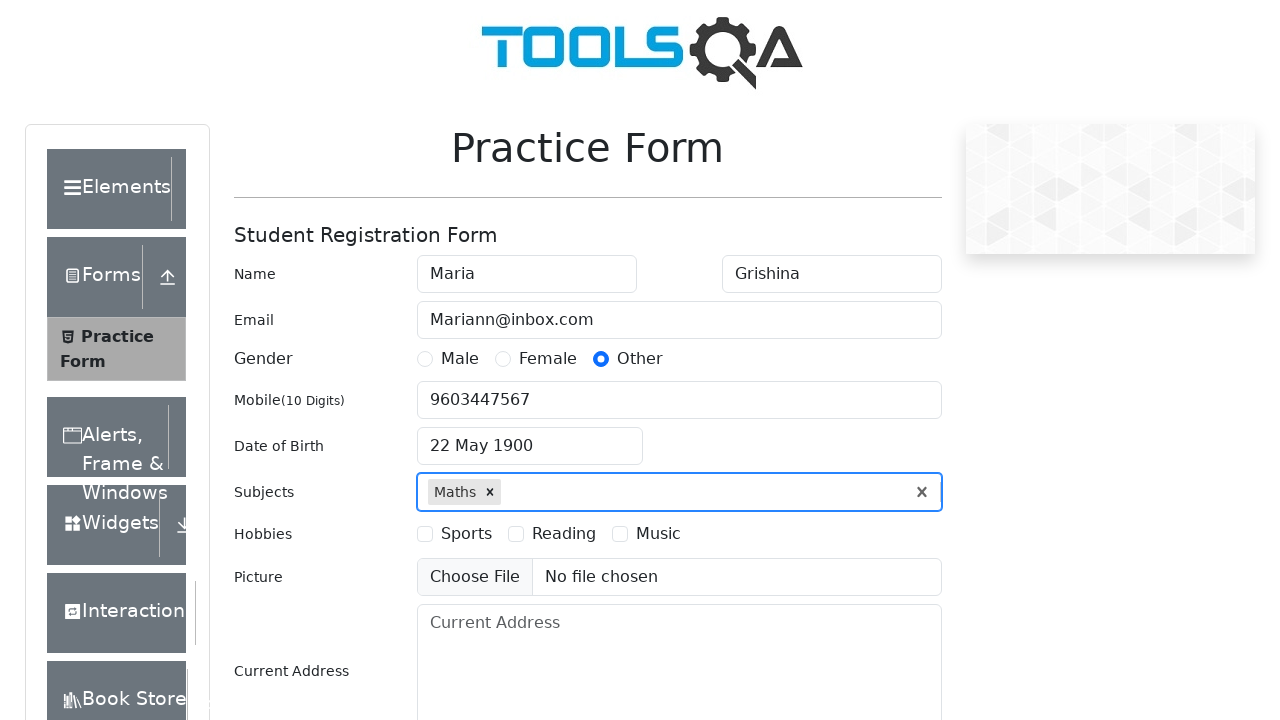

Clicked first hobby checkbox at (466, 534) on label[for='hobbies-checkbox-1']
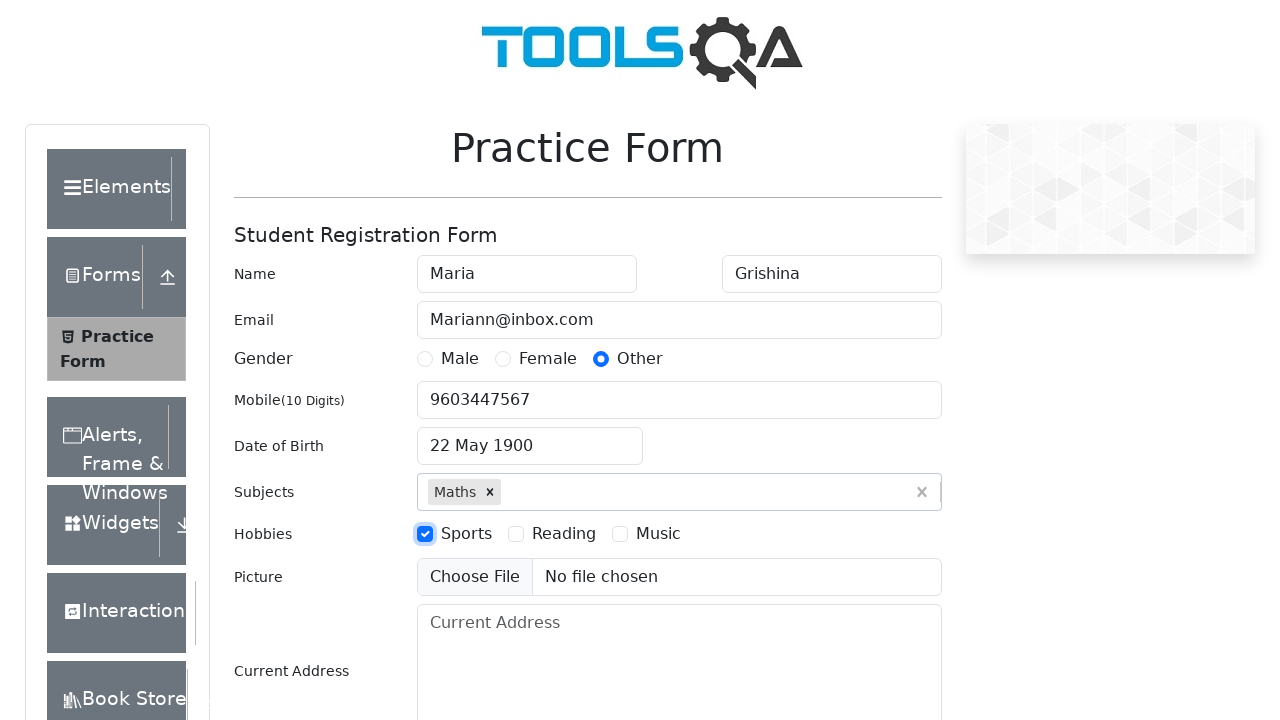

Clicked second hobby checkbox at (564, 534) on label[for='hobbies-checkbox-2']
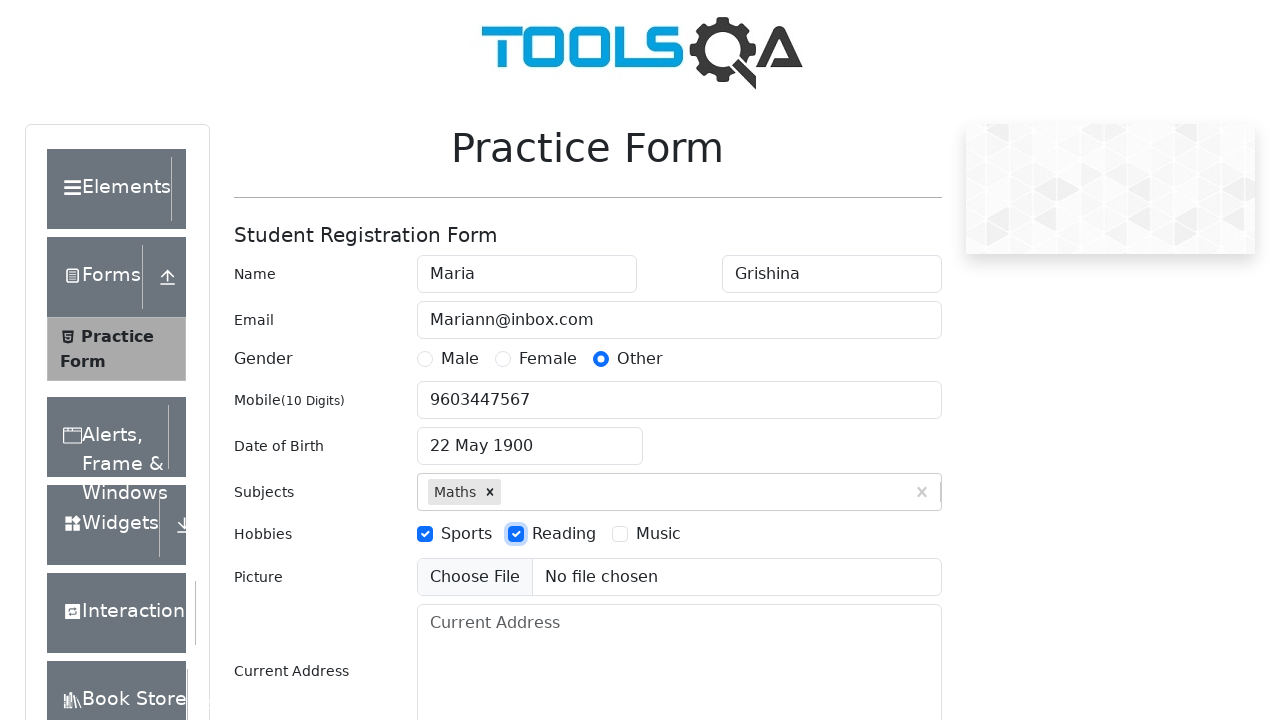

Clicked third hobby checkbox at (658, 534) on label[for='hobbies-checkbox-3']
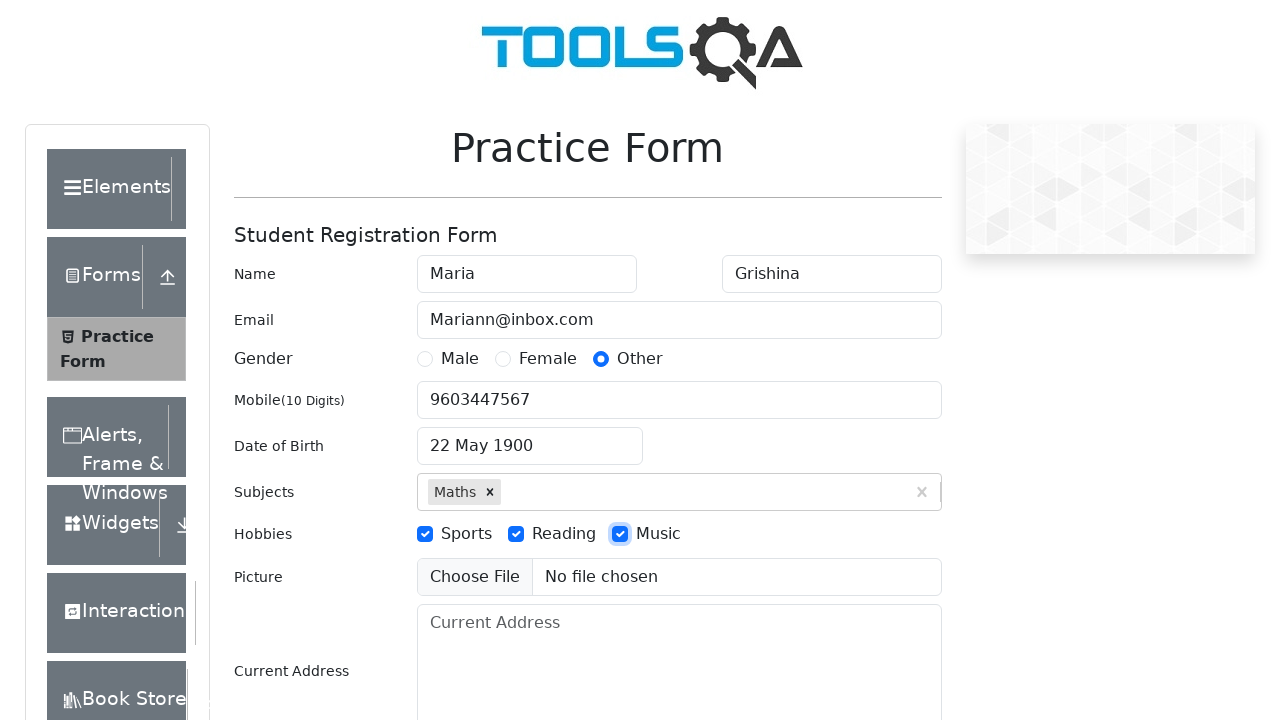

Filled current address field with Russian address on #currentAddress
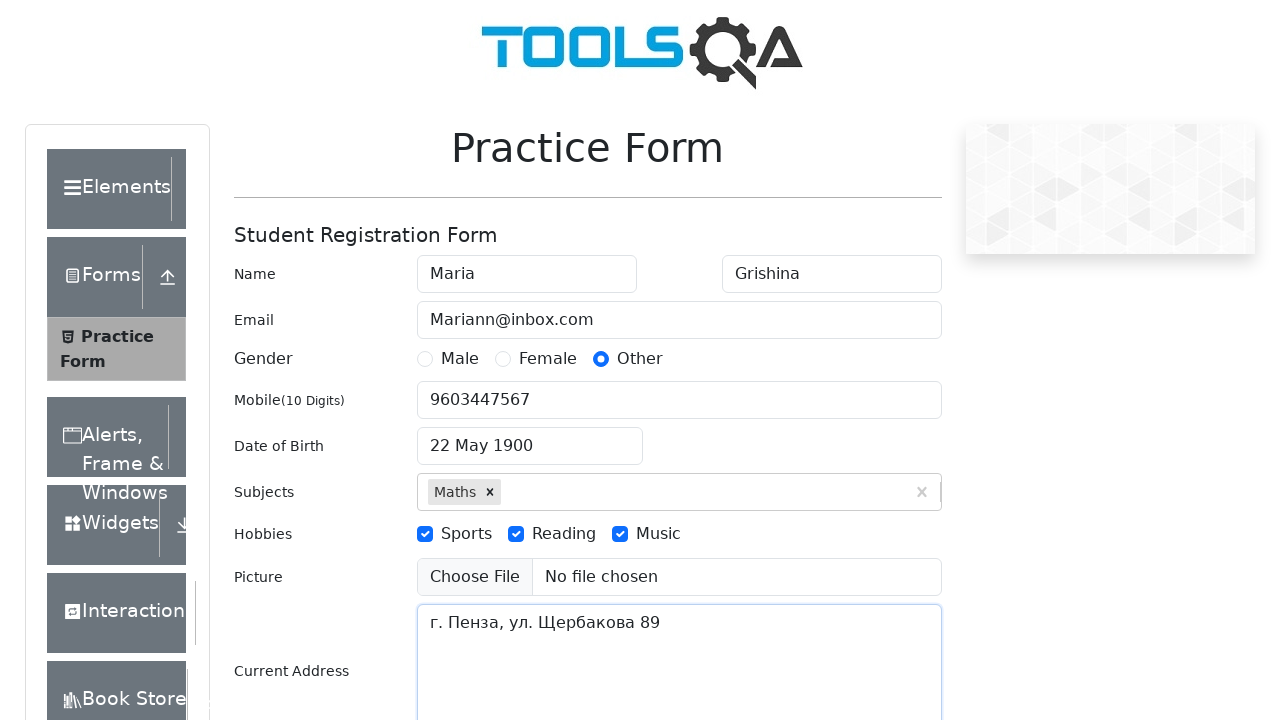

Typed 'n' in state selection input field on #react-select-3-input
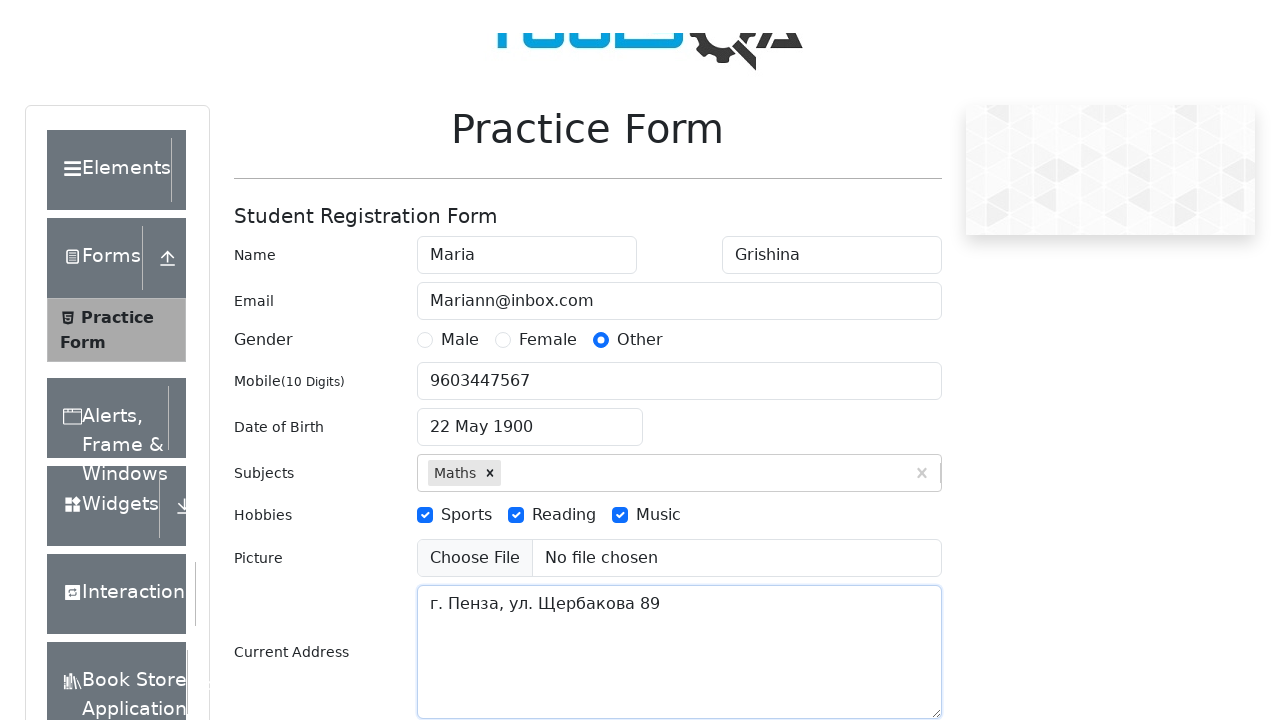

Pressed Enter to select state option on #react-select-3-input
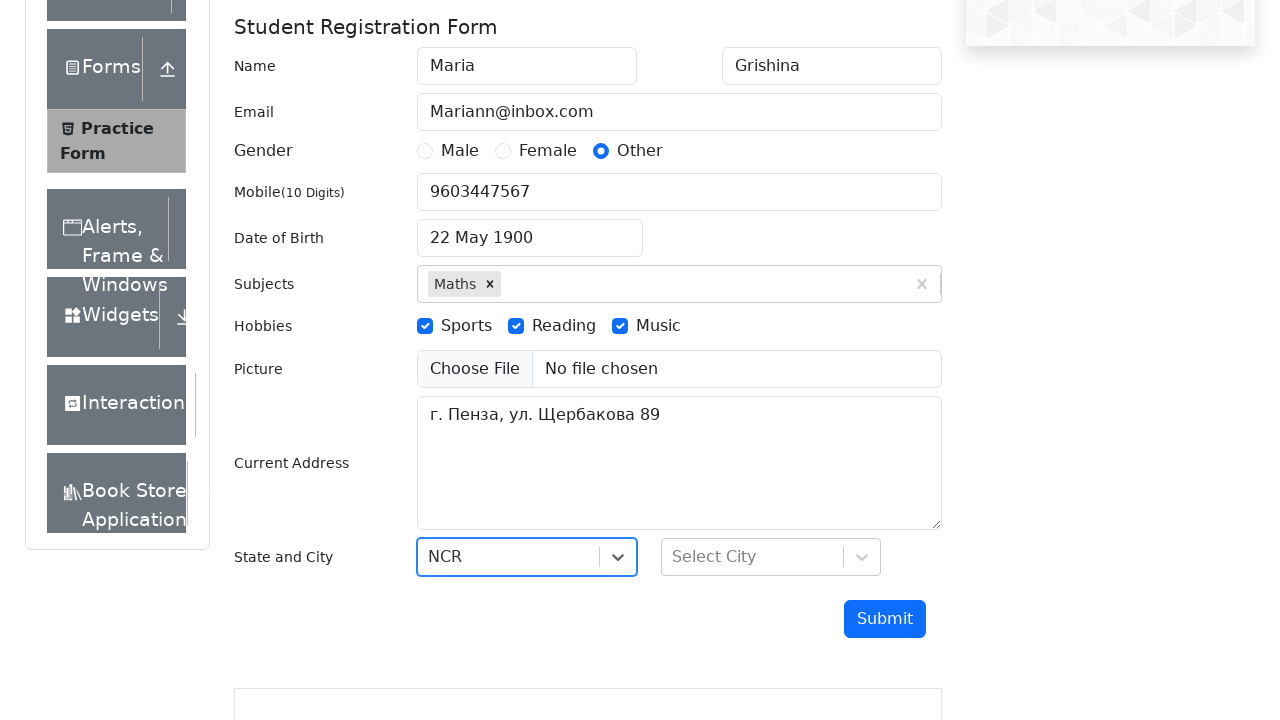

Typed 'a' in city selection input field on #react-select-4-input
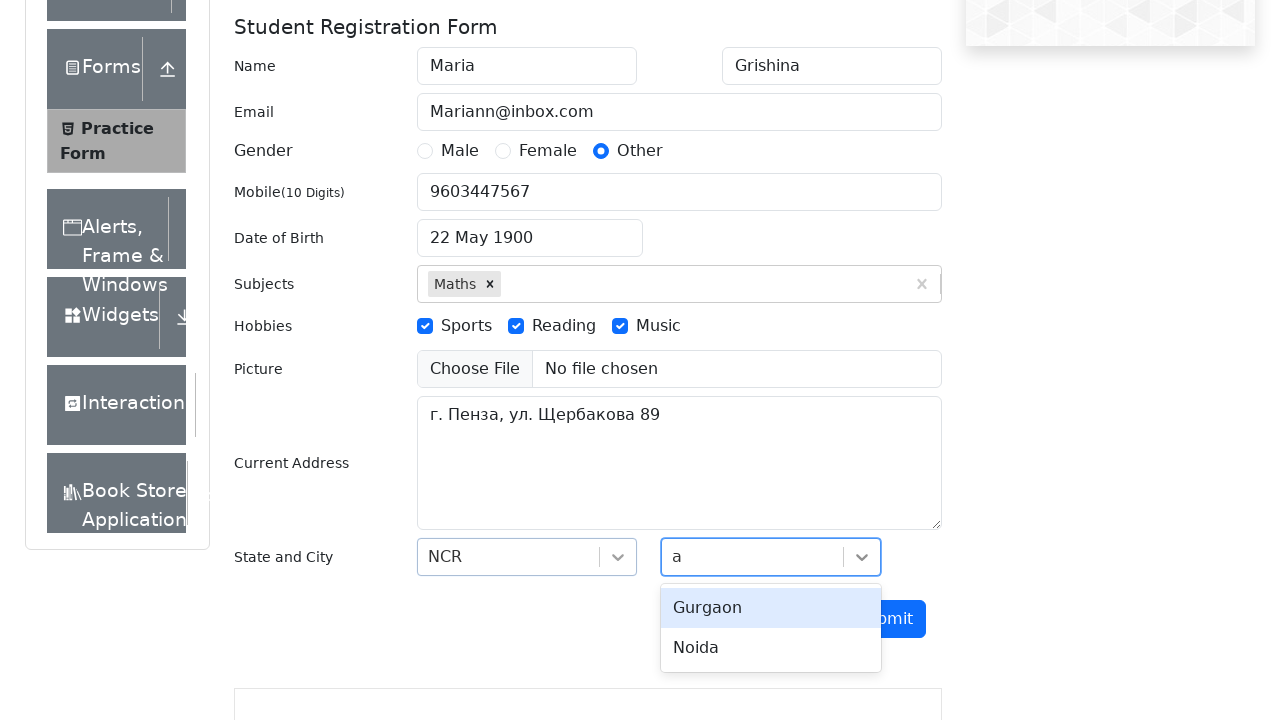

Pressed Enter to select city option on #react-select-4-input
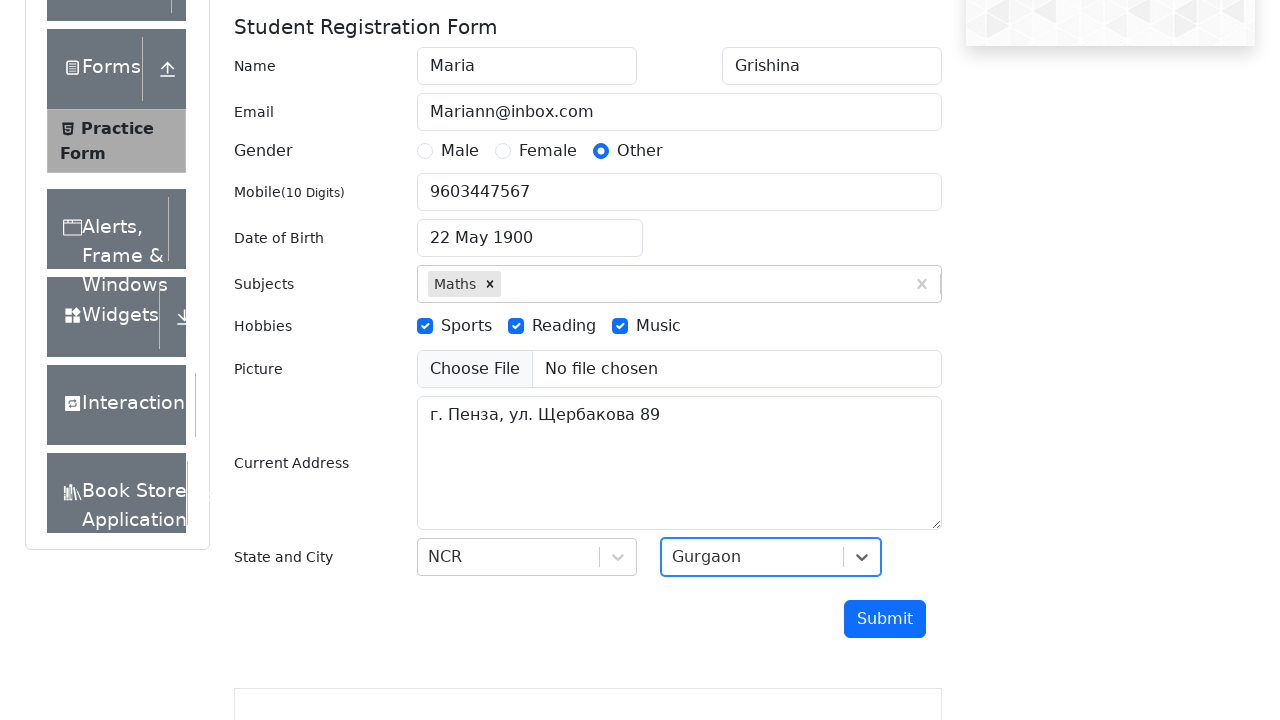

Clicked submit button to submit the form at (885, 619) on #submit
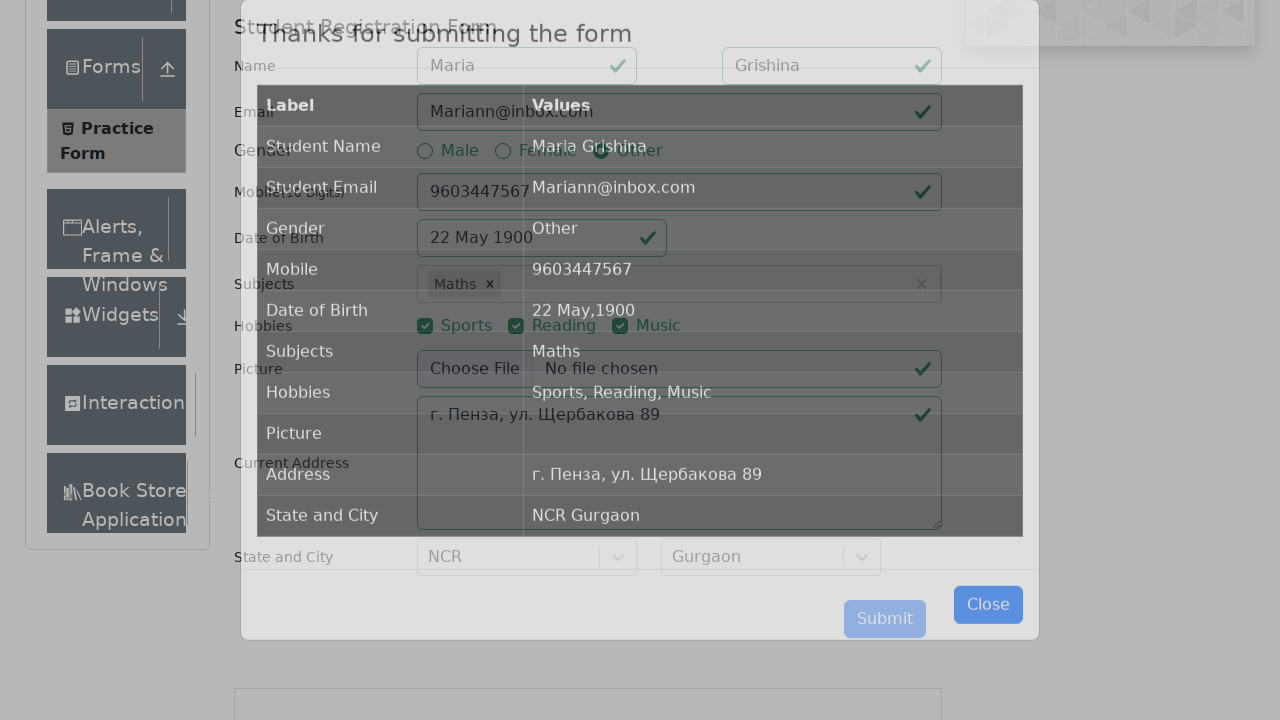

Confirmation modal with submitted data appeared
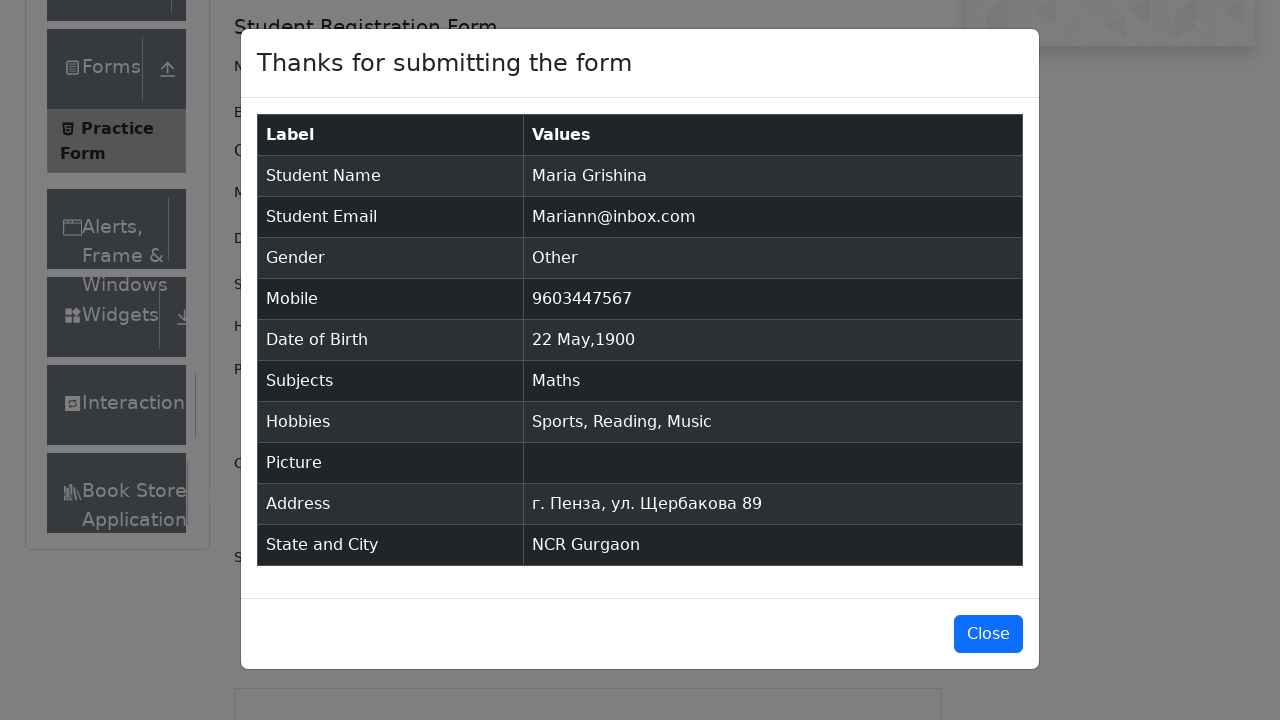

Verified student name 'Maria Grishina' in confirmation modal
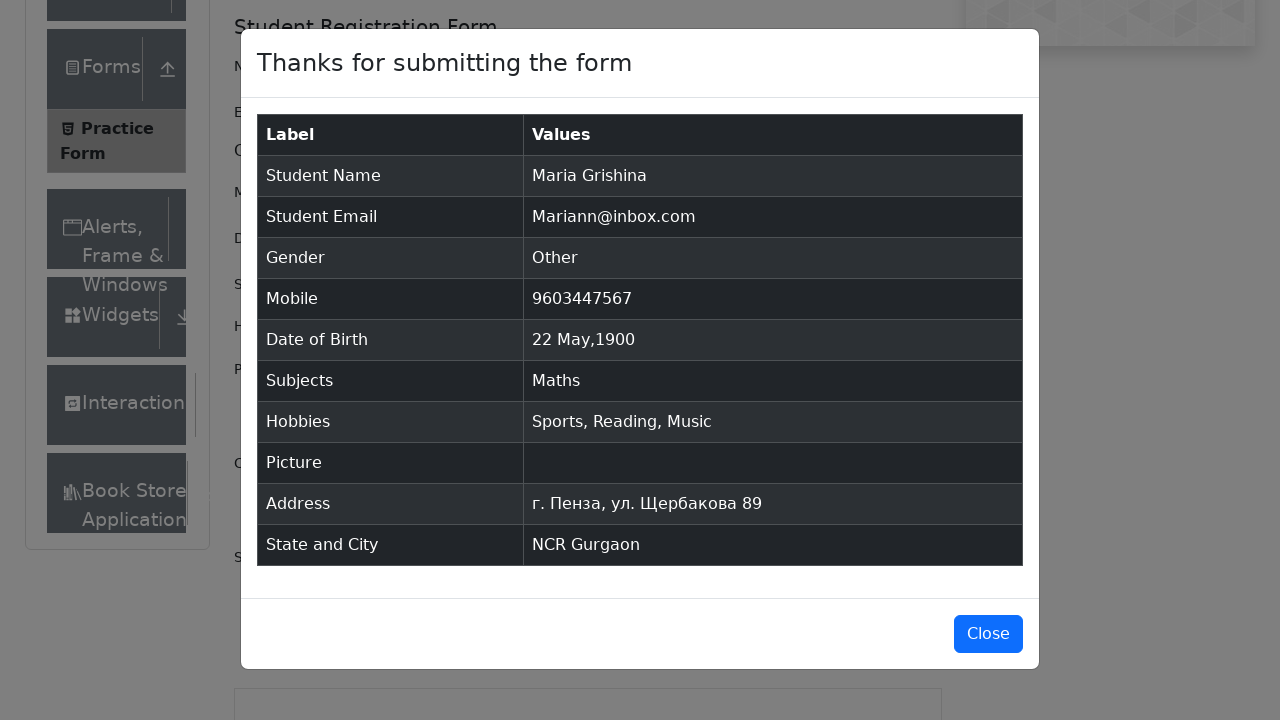

Verified student email 'Mariann@inbox.com' in confirmation modal
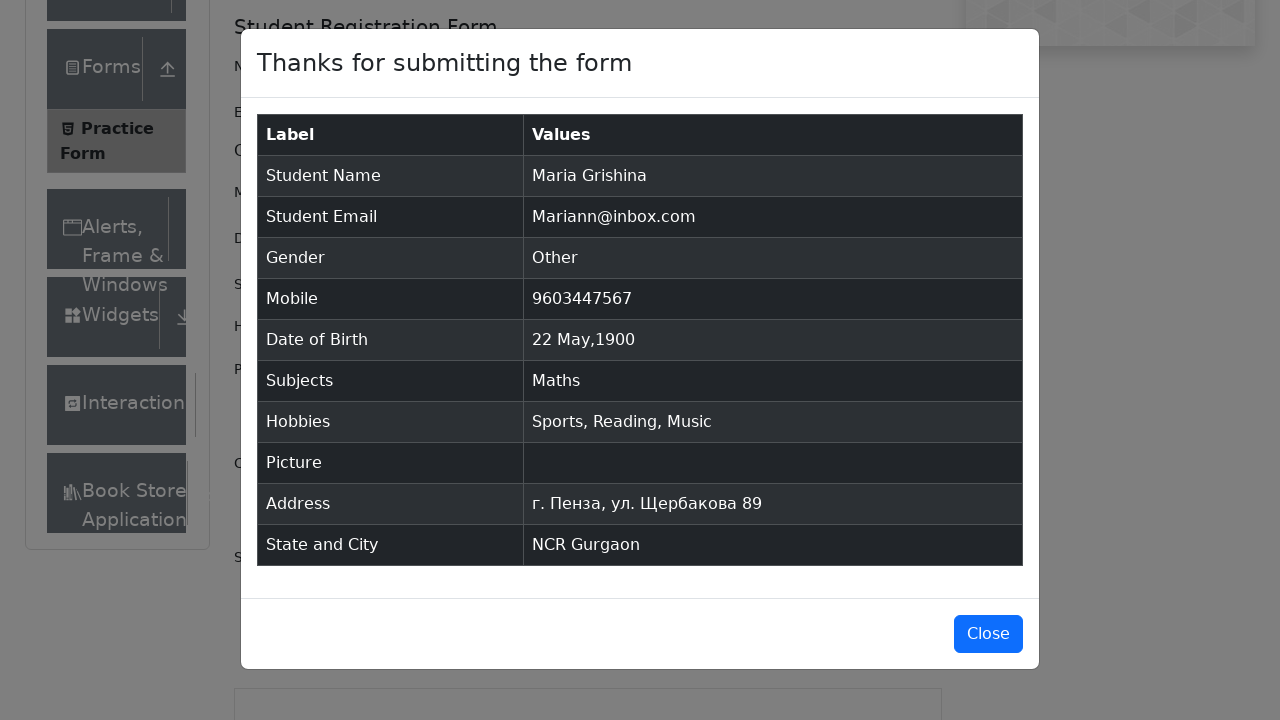

Verified gender 'Other' in confirmation modal
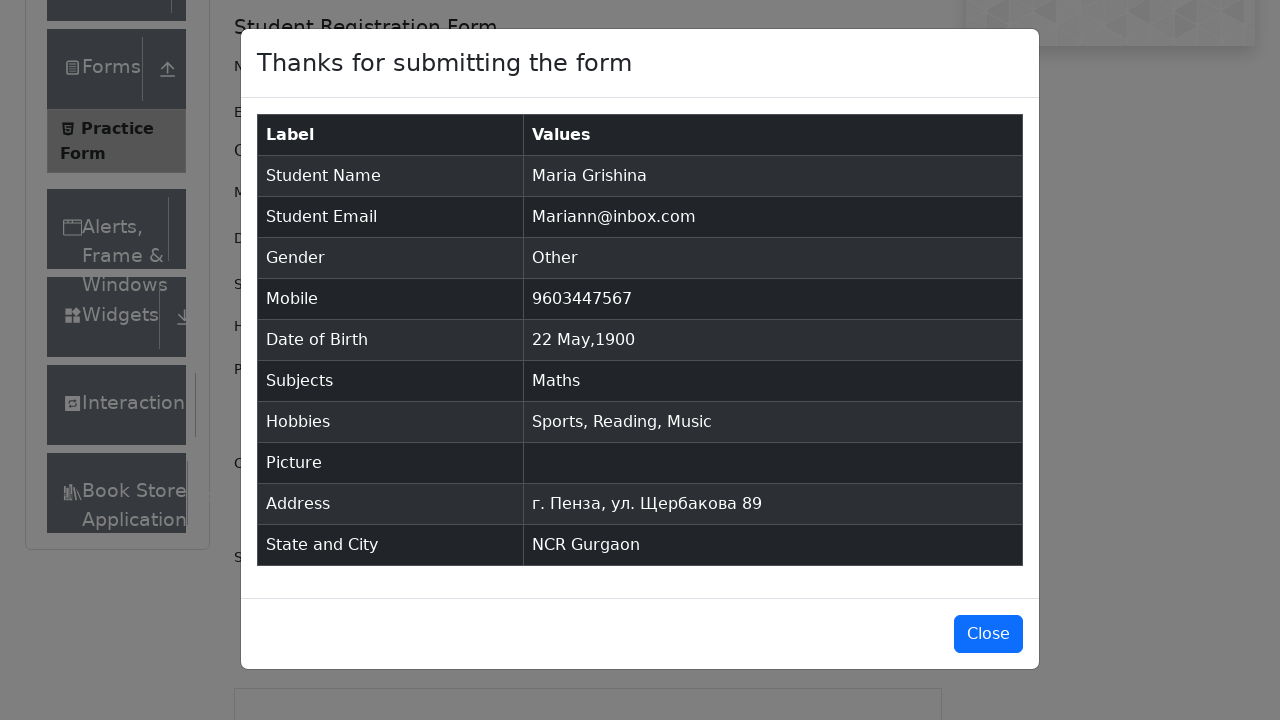

Verified mobile number '9603447567' in confirmation modal
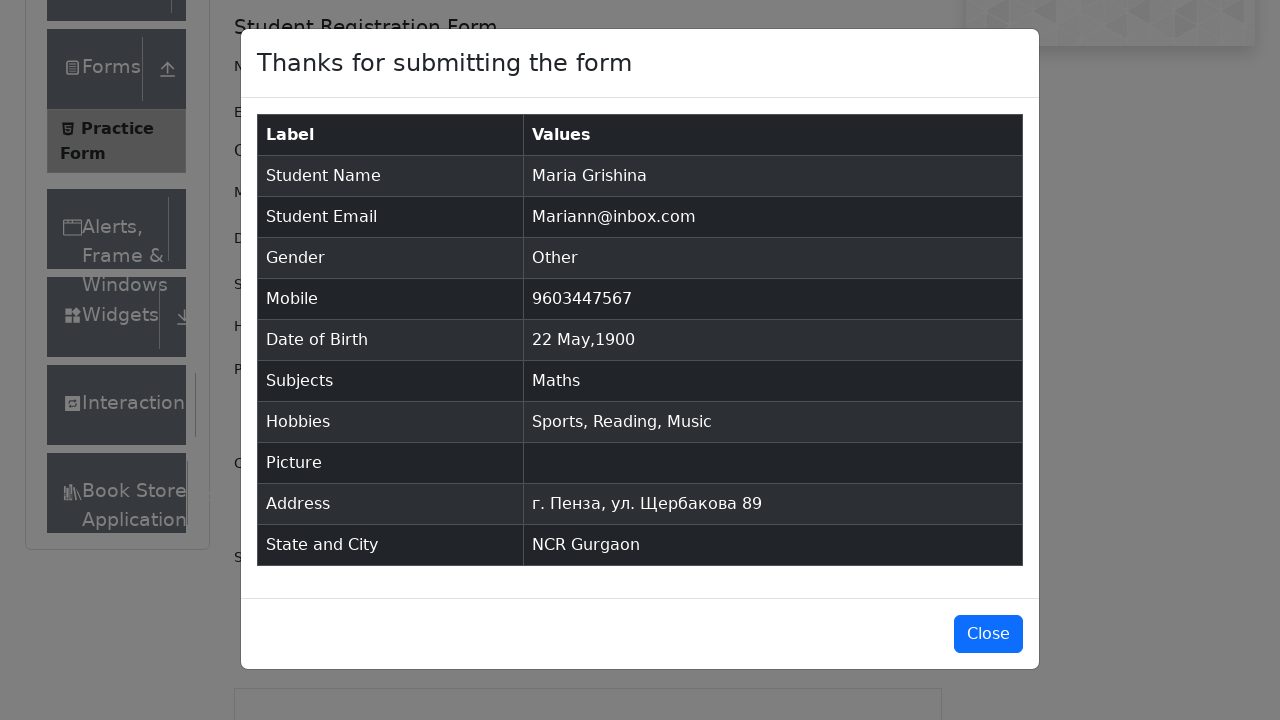

Clicked close button to close confirmation modal at (988, 634) on #closeLargeModal
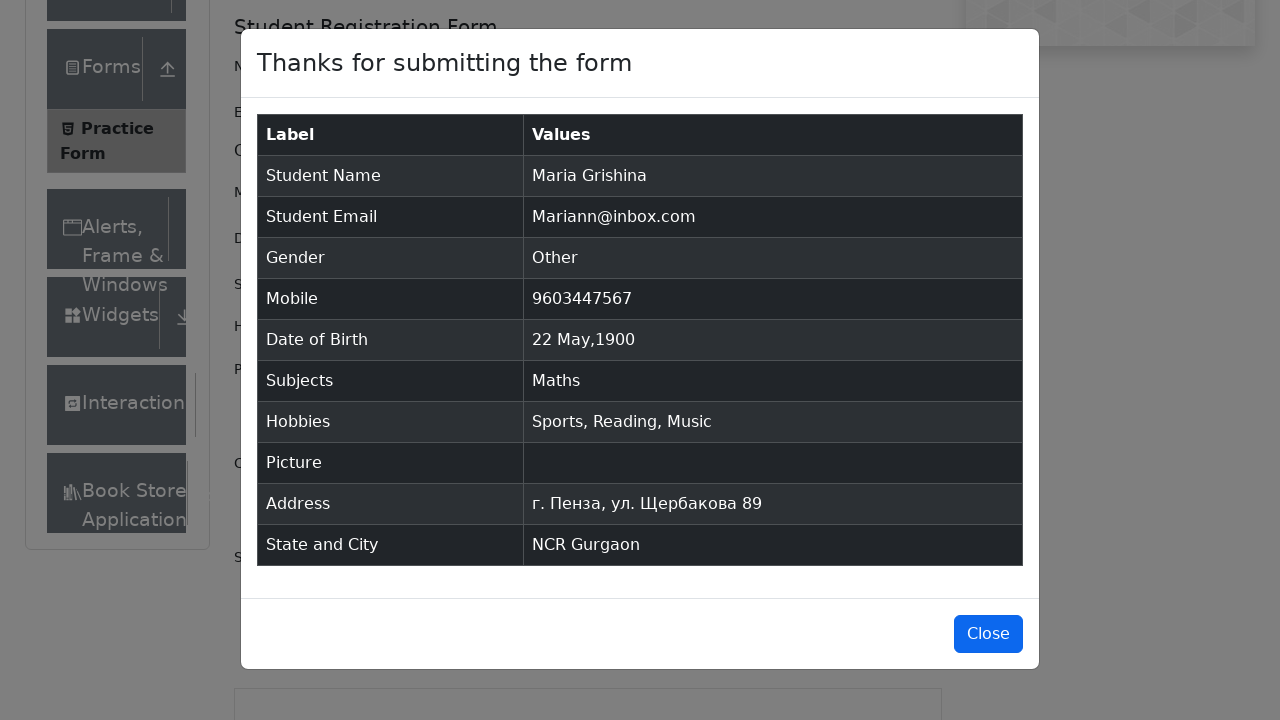

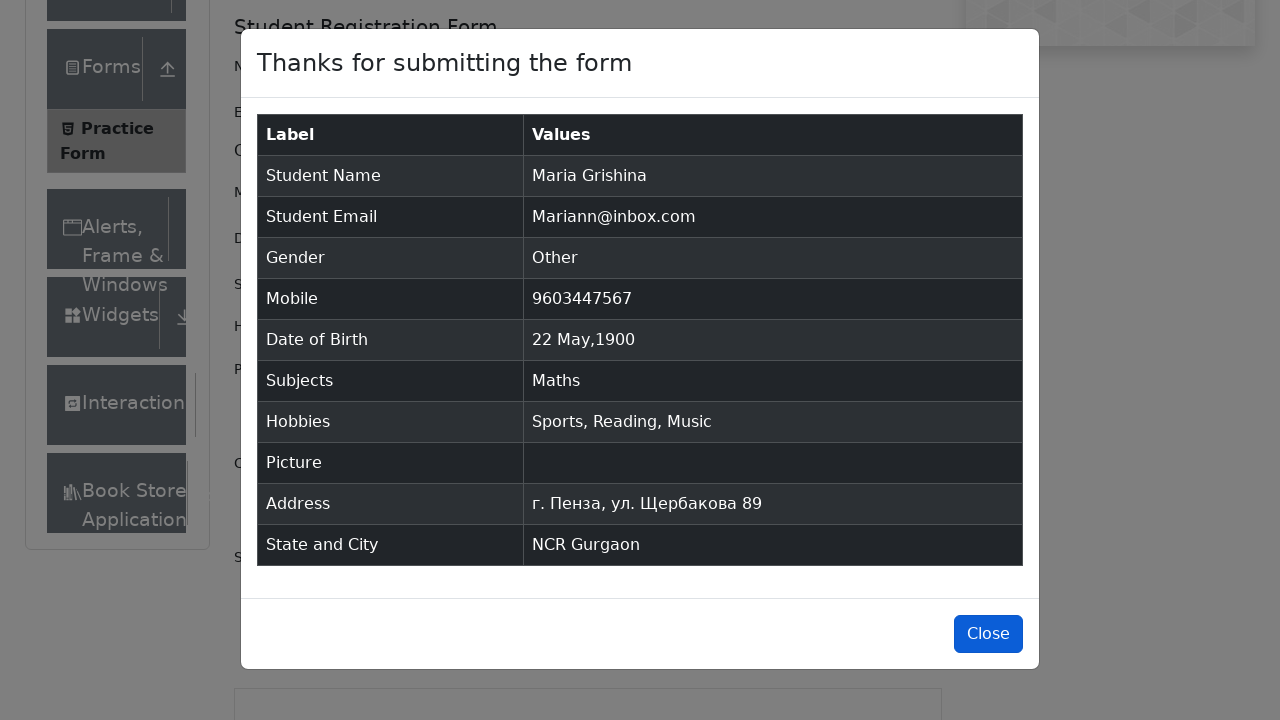